Tests hotel location search by clearing and entering a location in the search field

Starting URL: https://hotel-testlab.coderslab.pl/en/

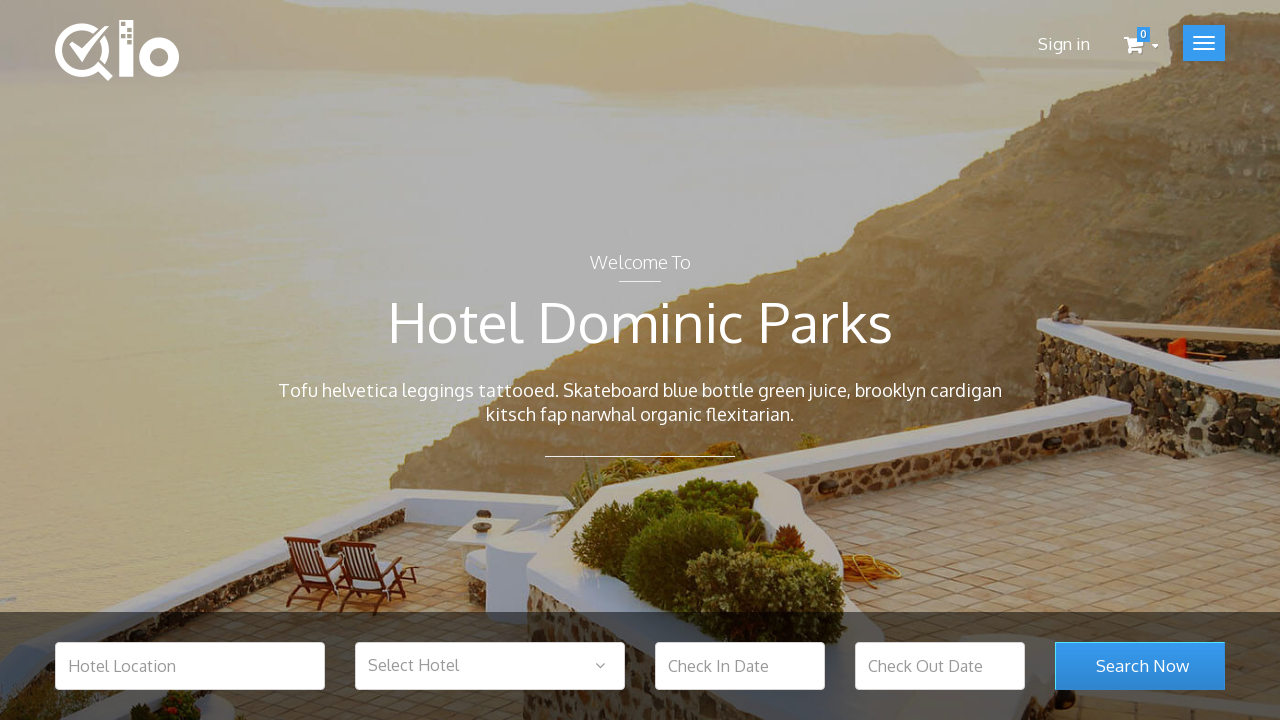

Cleared hotel location search field on input[name='hotel_location']
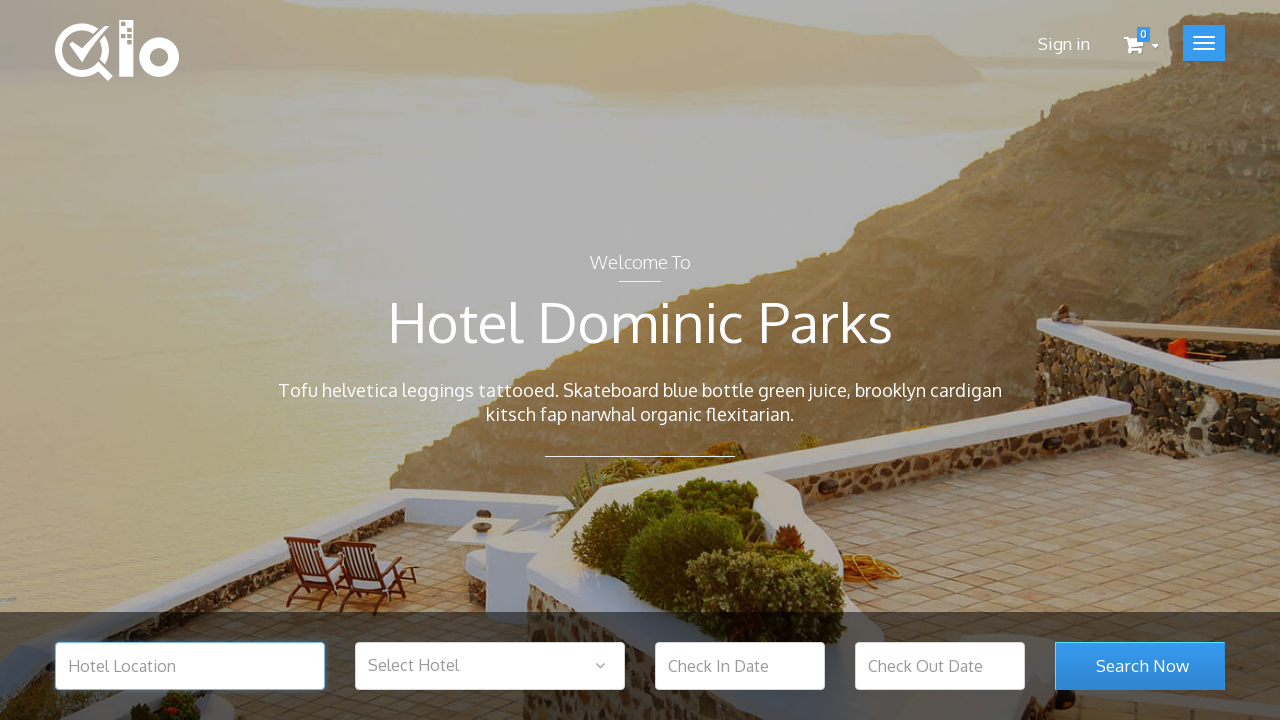

Entered 'Warsaw' into hotel location search field on input[name='hotel_location']
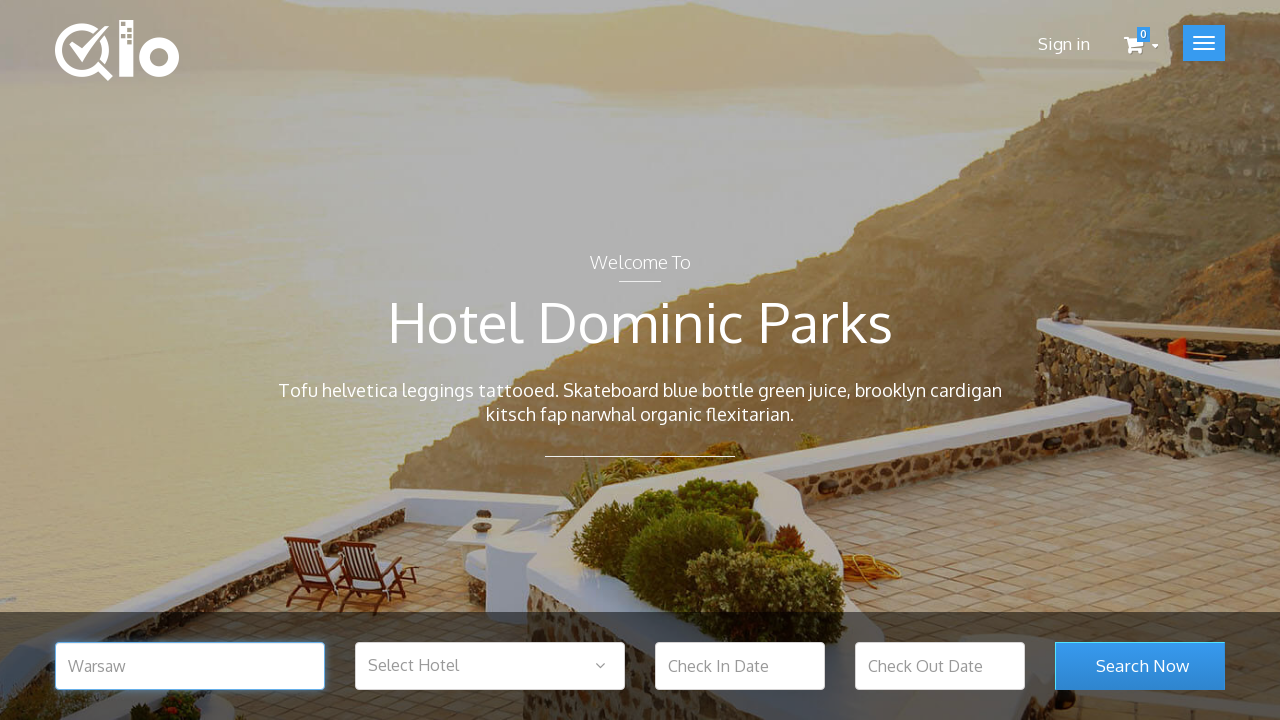

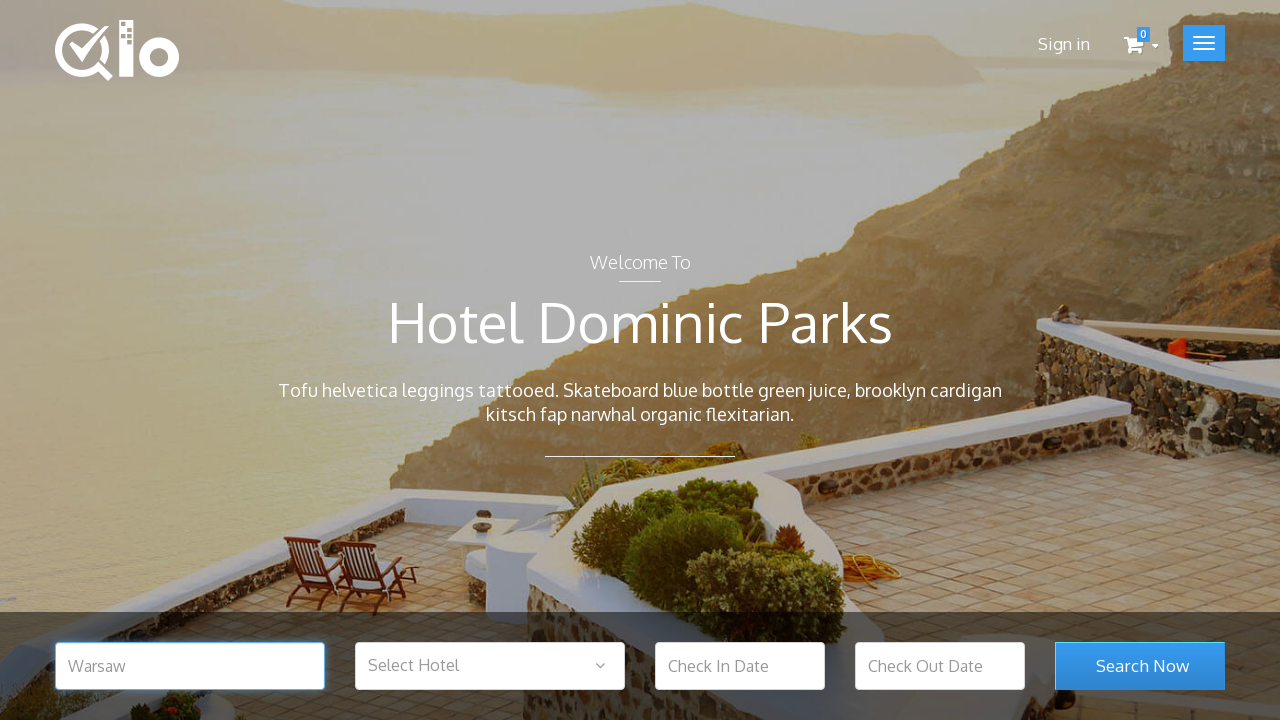